Navigates to KLSE Screener website, clicks the submit button to load stock data, and waits for the stock table to appear.

Starting URL: https://www.klsescreener.com/v2/

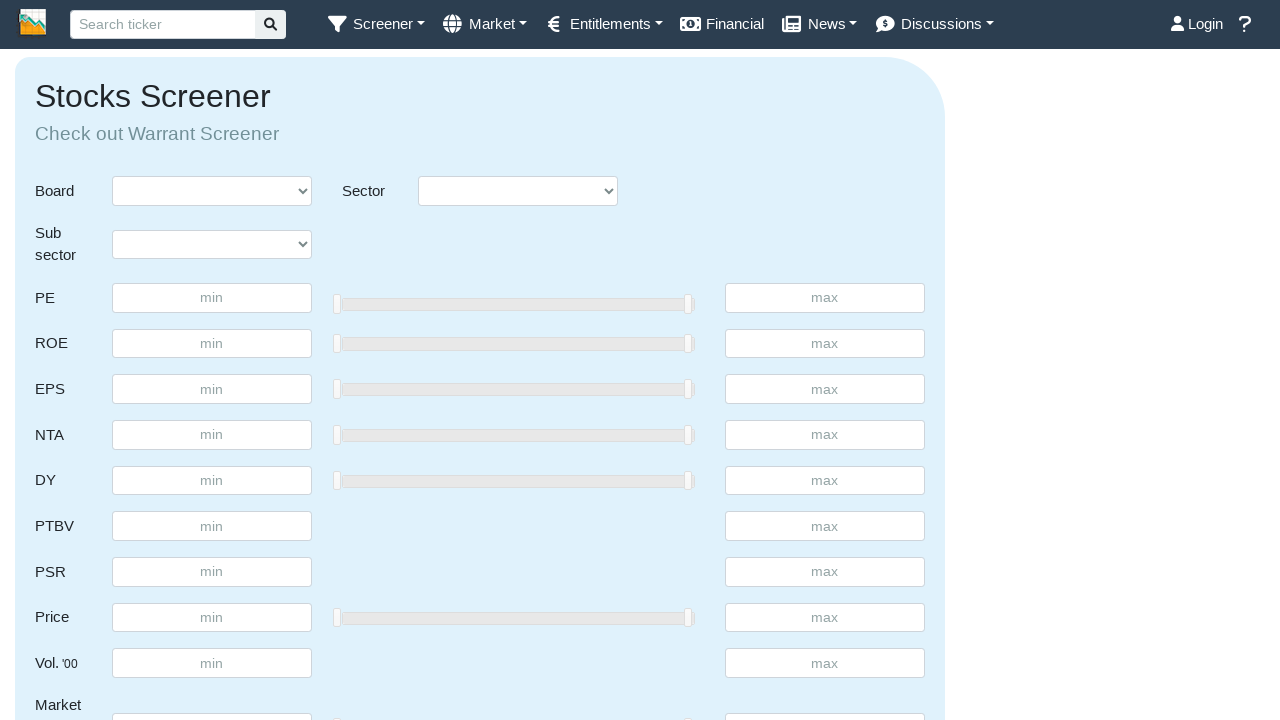

Navigated to KLSE Screener website
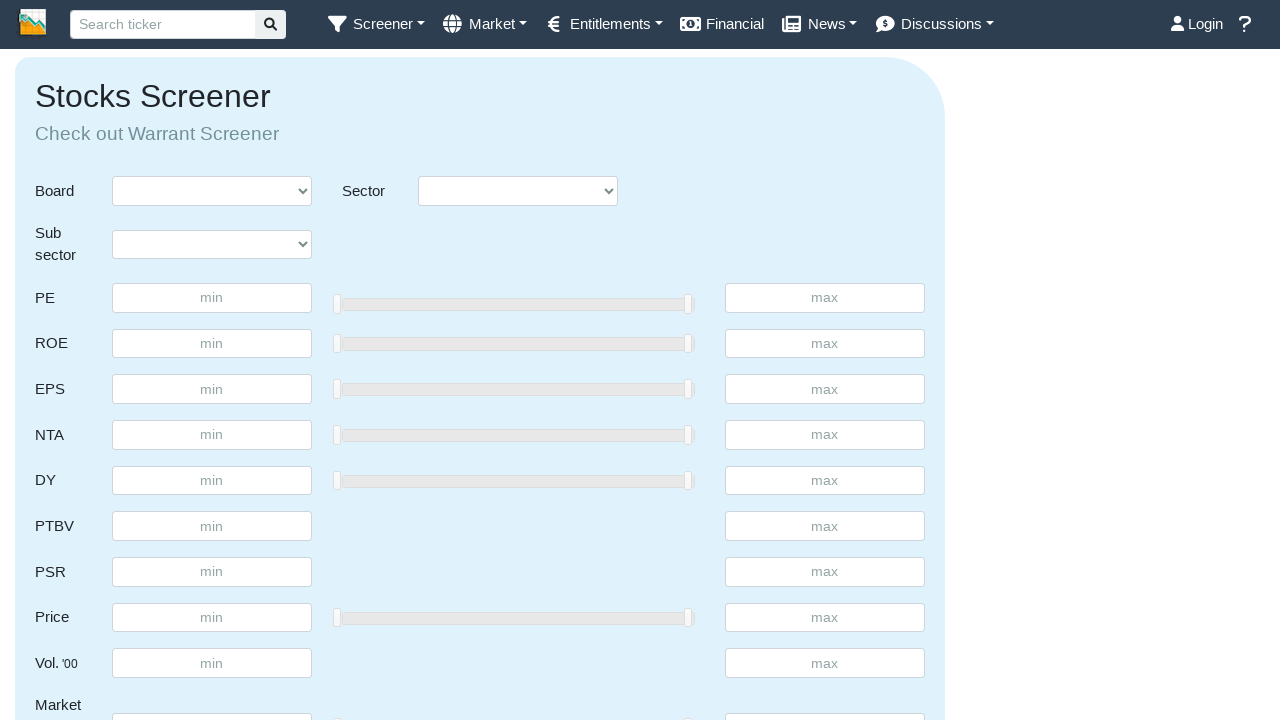

Clicked submit button to load stock data at (875, 361) on xpath=//*[@id='submit']
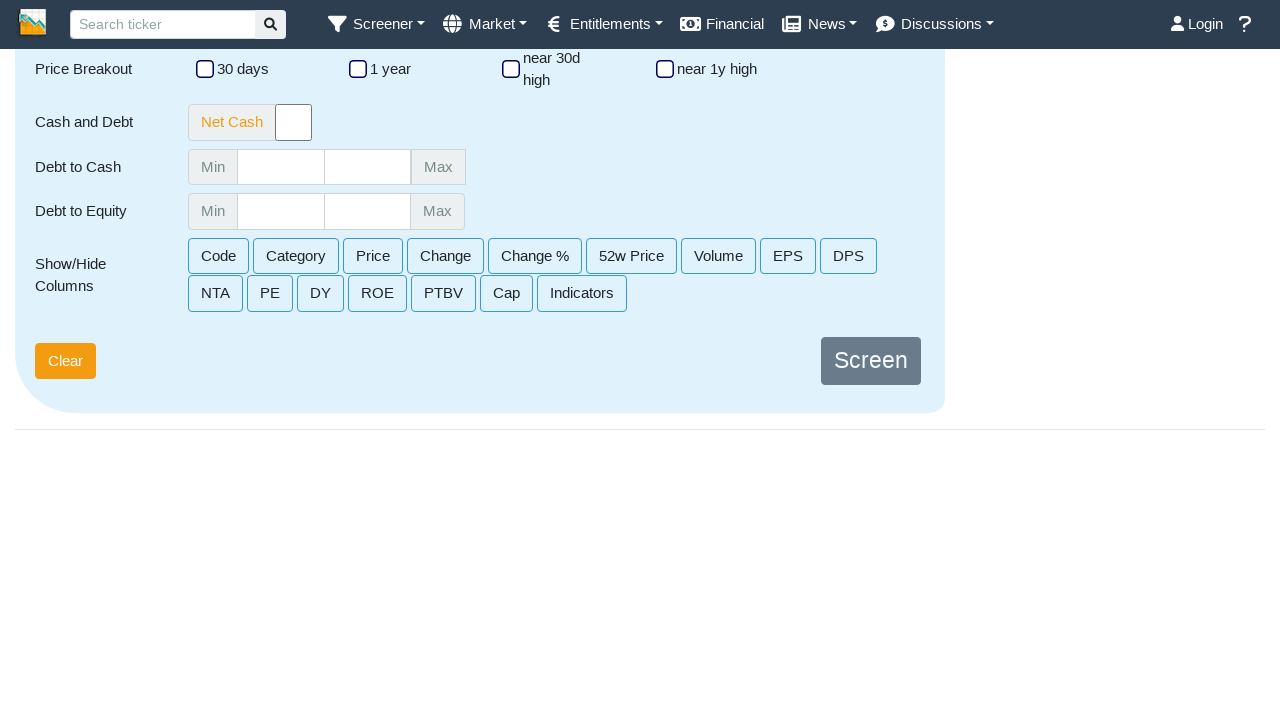

Stock table container loaded
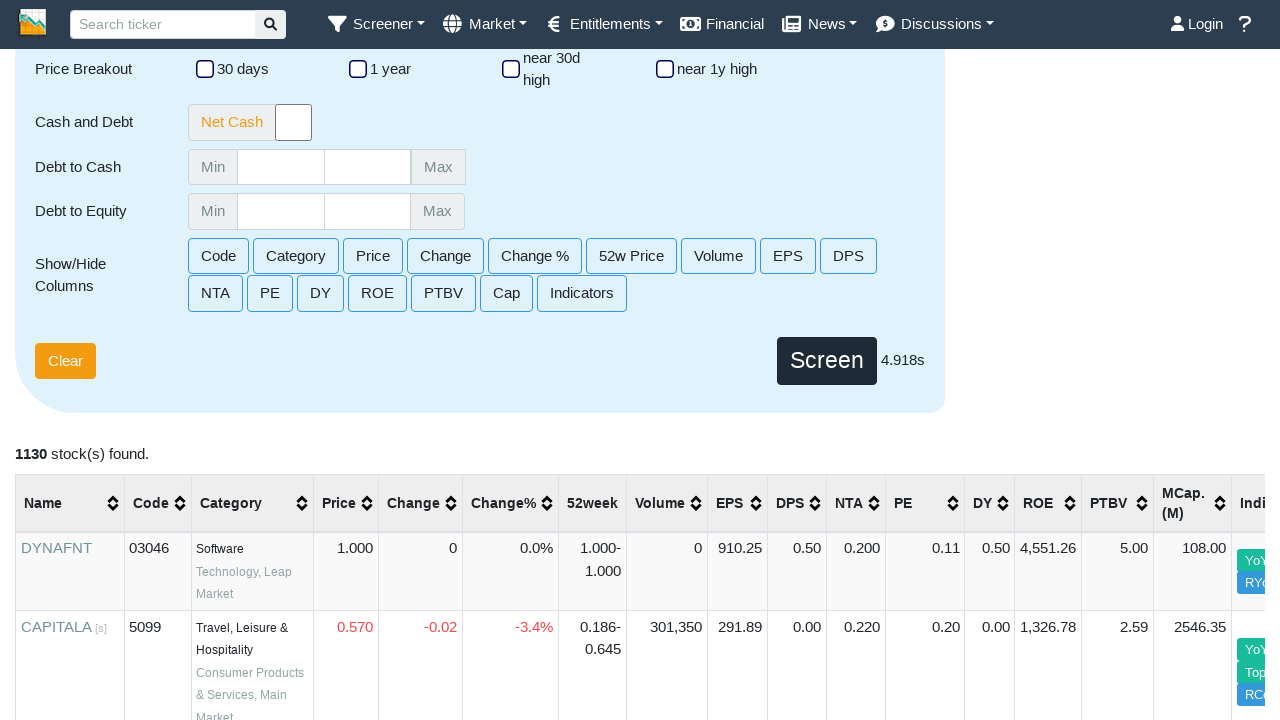

Stock table rows with data appeared
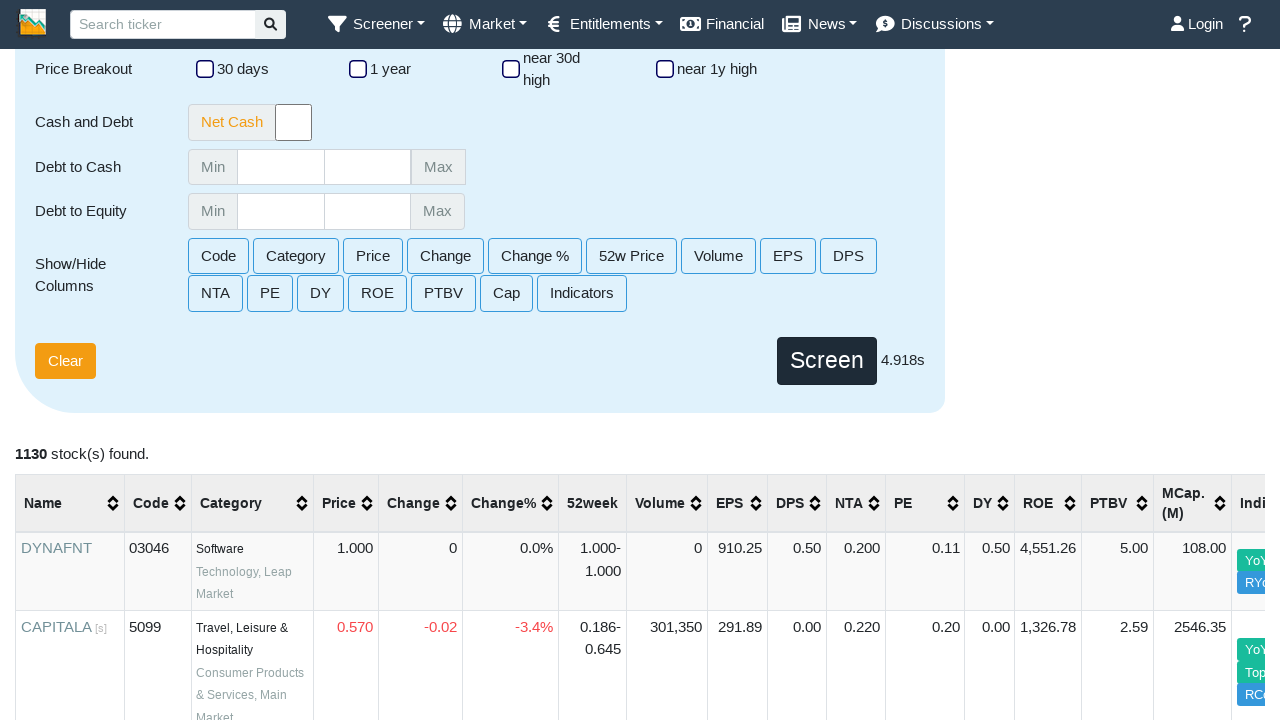

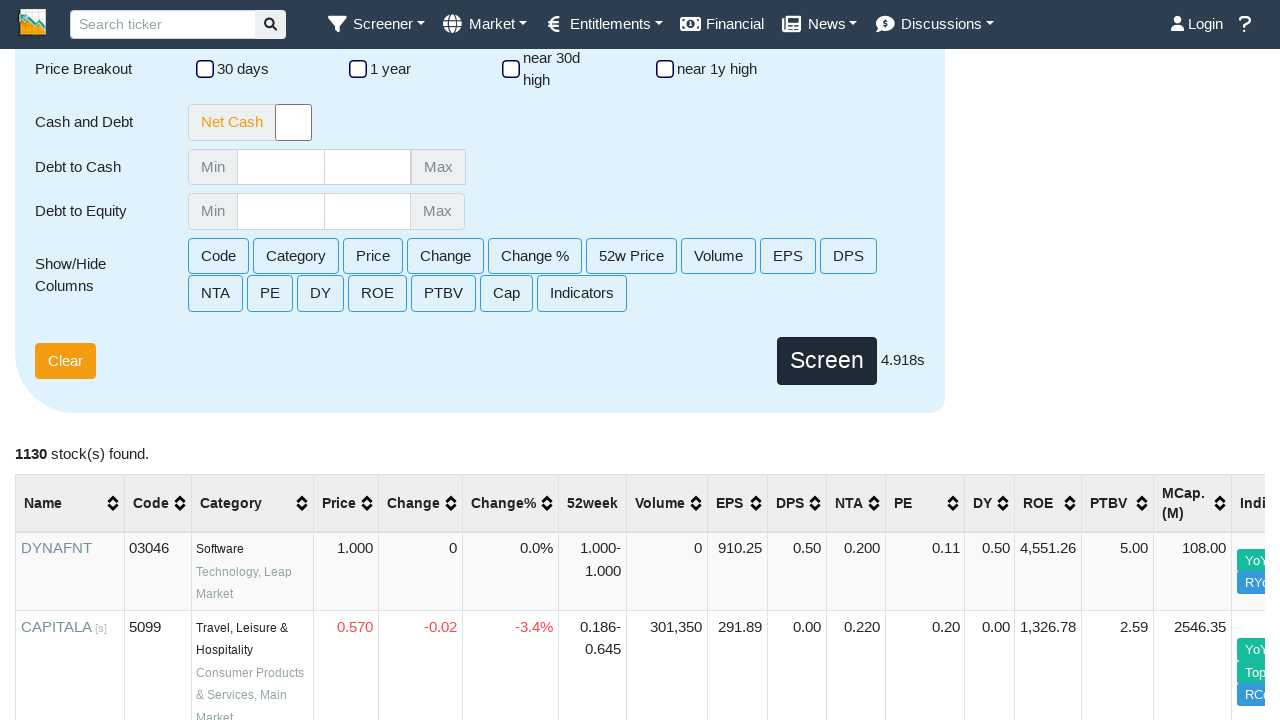